Navigates to a Yu-Gi-Oh meta deck tier list page, waits for the dynamic table to load, and clicks through pagination to navigate multiple pages of deck data.

Starting URL: https://www.yugiohmeta.com/tier-list/deck-types/Blue-Eyes#TCG

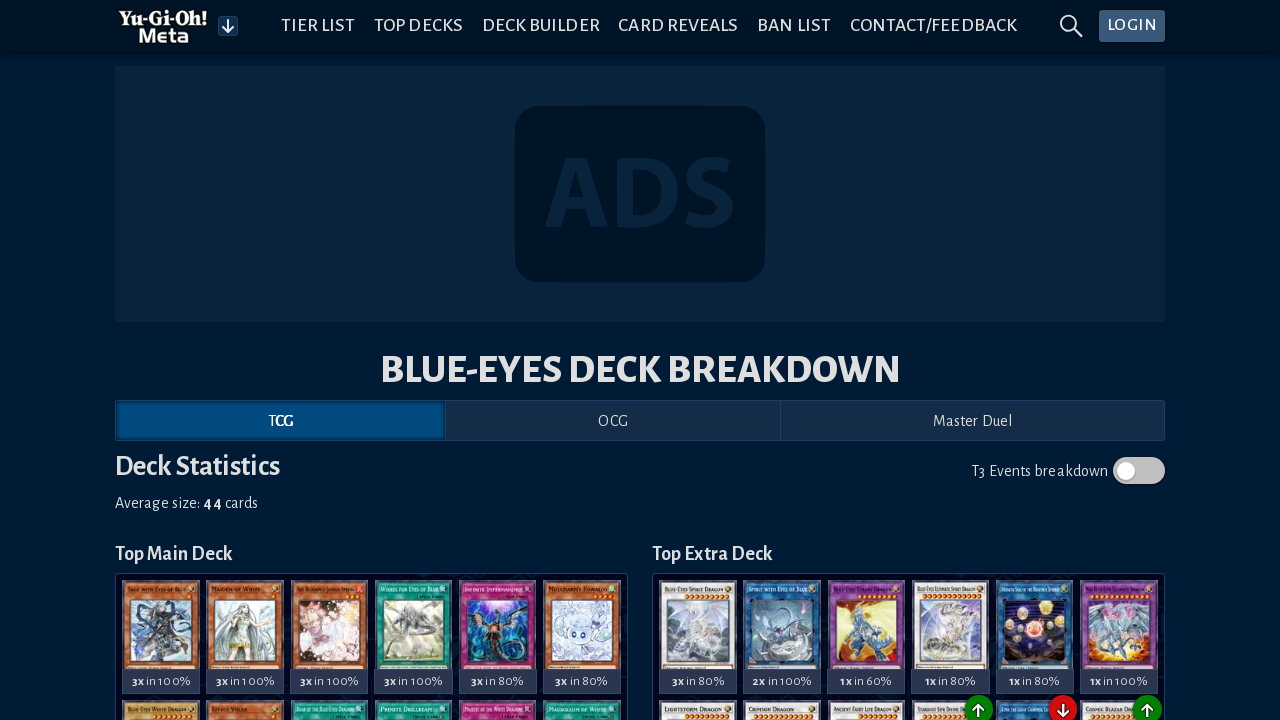

Waited 5 seconds for page to fully load with JavaScript content
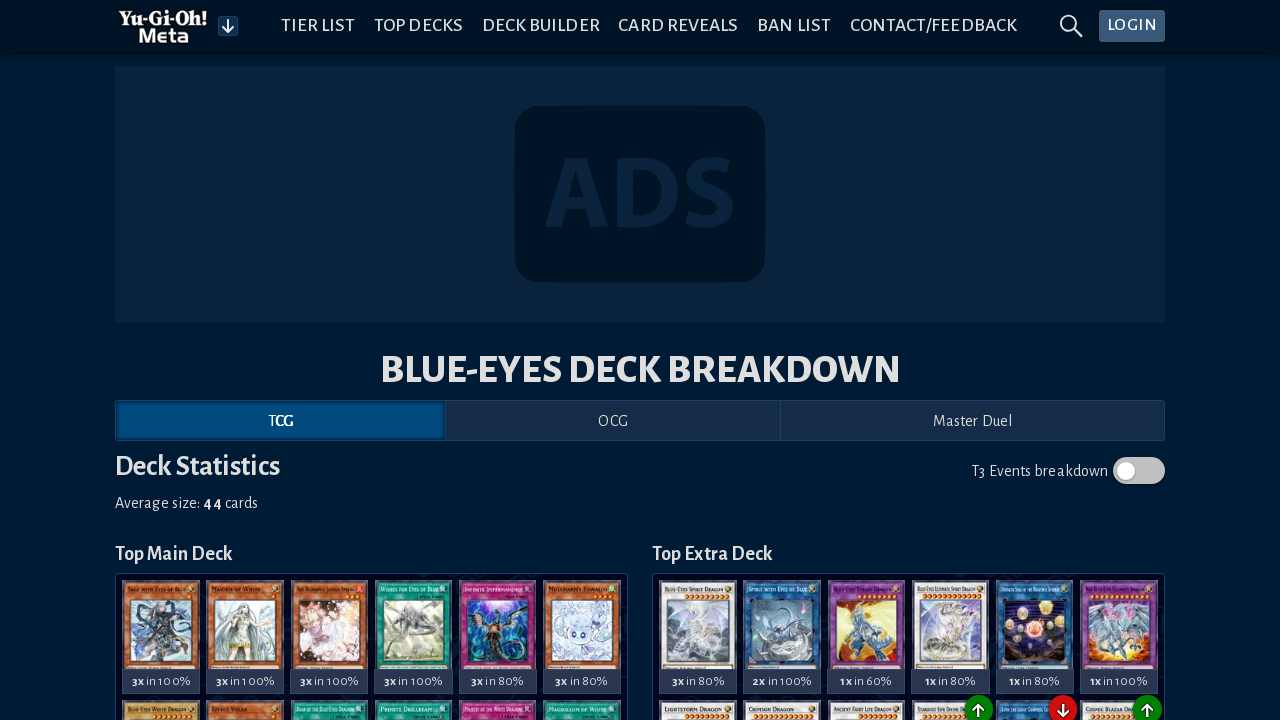

Deck table became visible
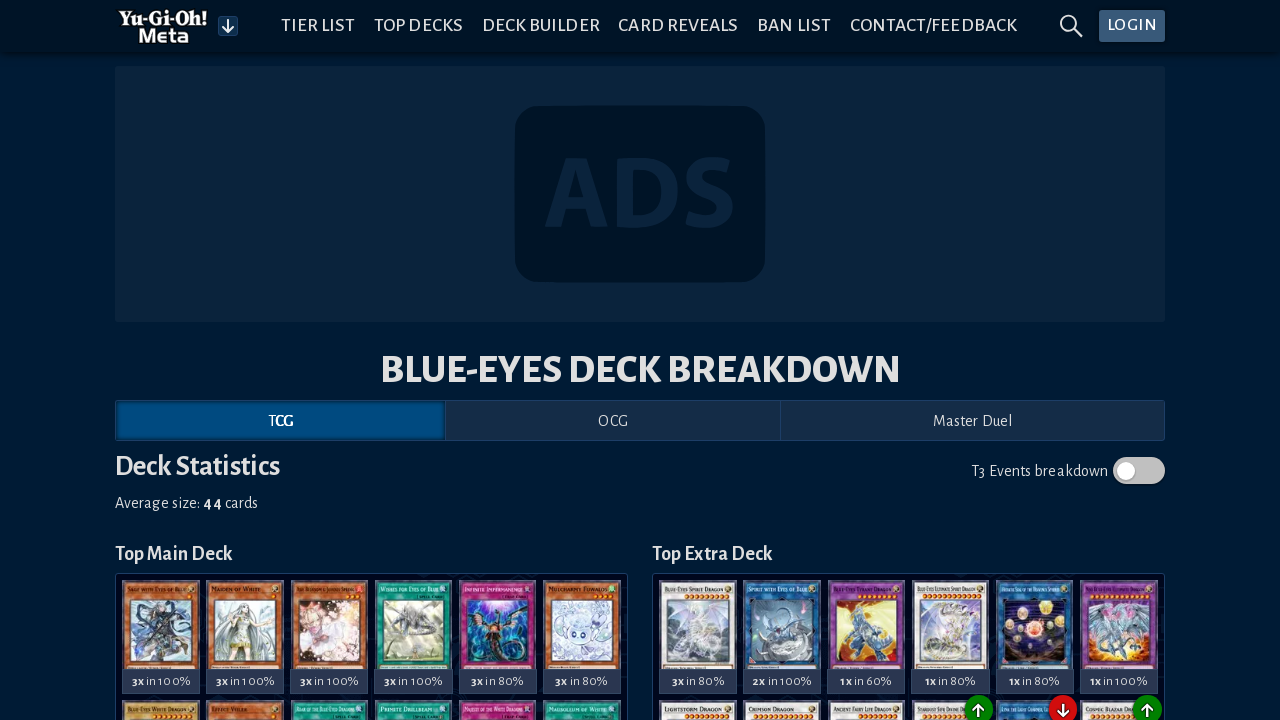

Table body with deck data loaded
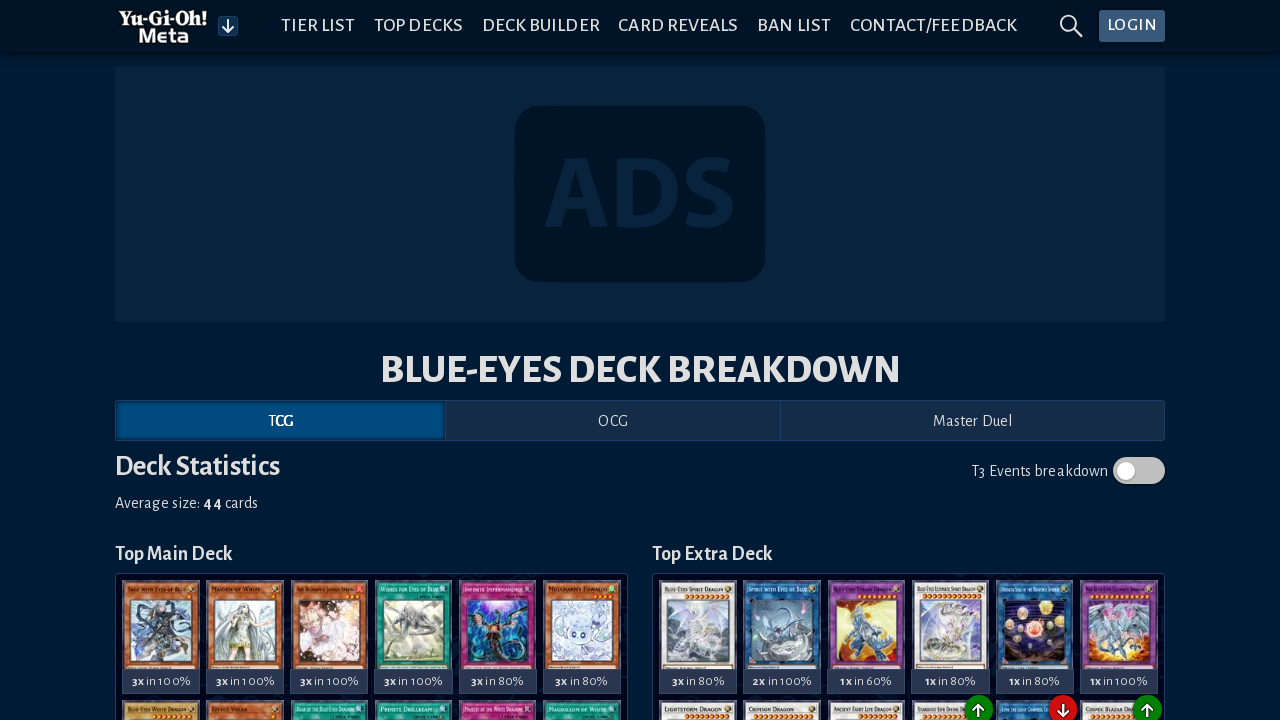

Pagination controls loaded
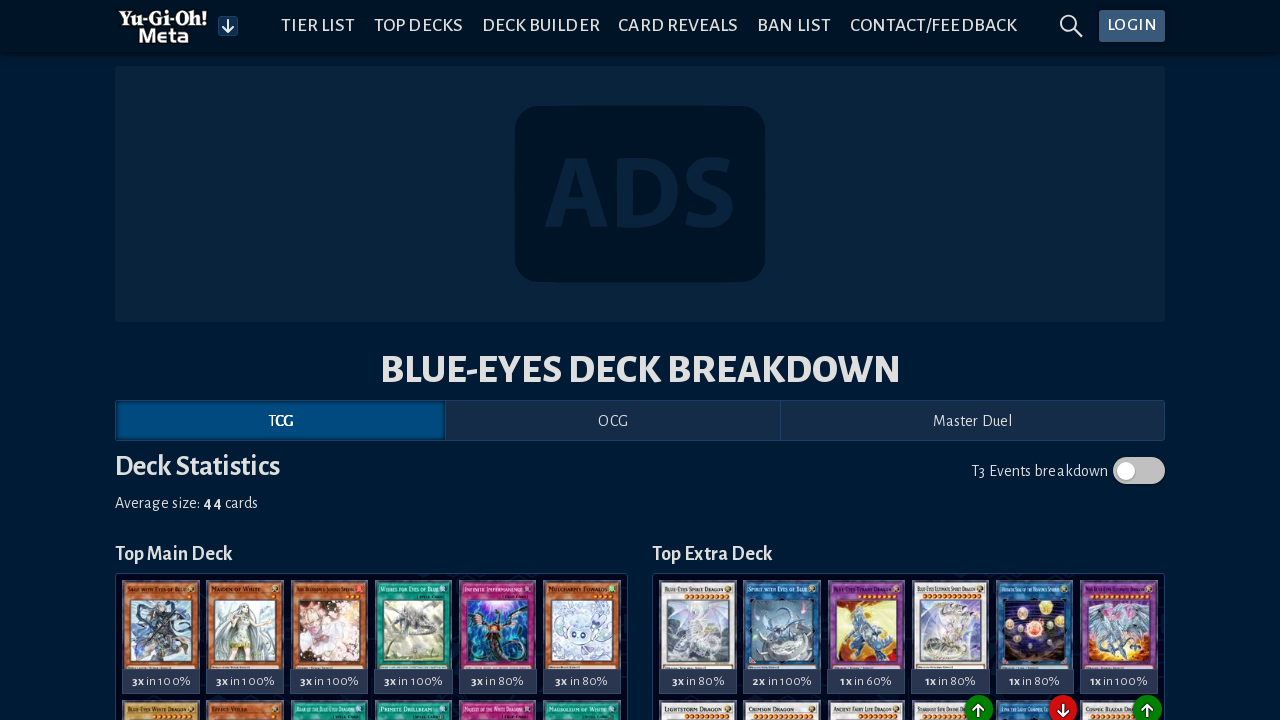

Clicked pagination button to navigate to page 2 at (246, 360) on span[data-page-number='2']
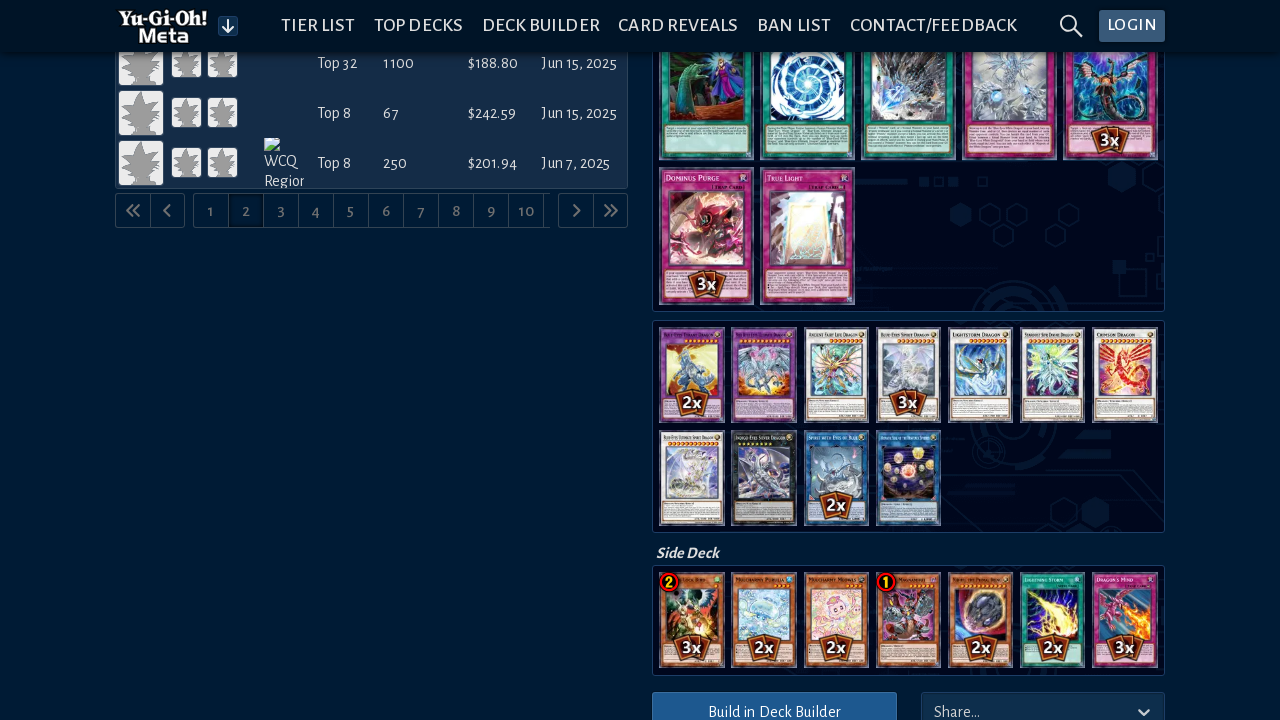

Waited for table to reload after navigating to page 2
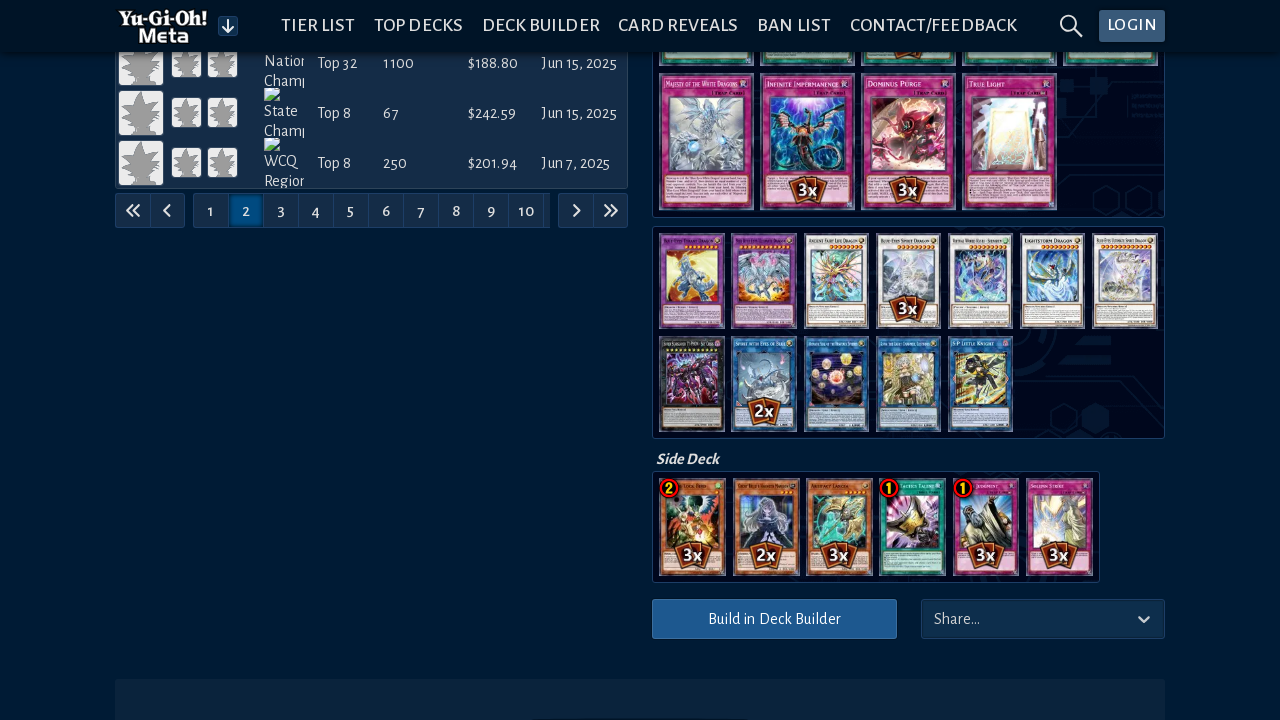

Clicked pagination button to navigate to page 3 at (280, 210) on span[data-page-number='3']
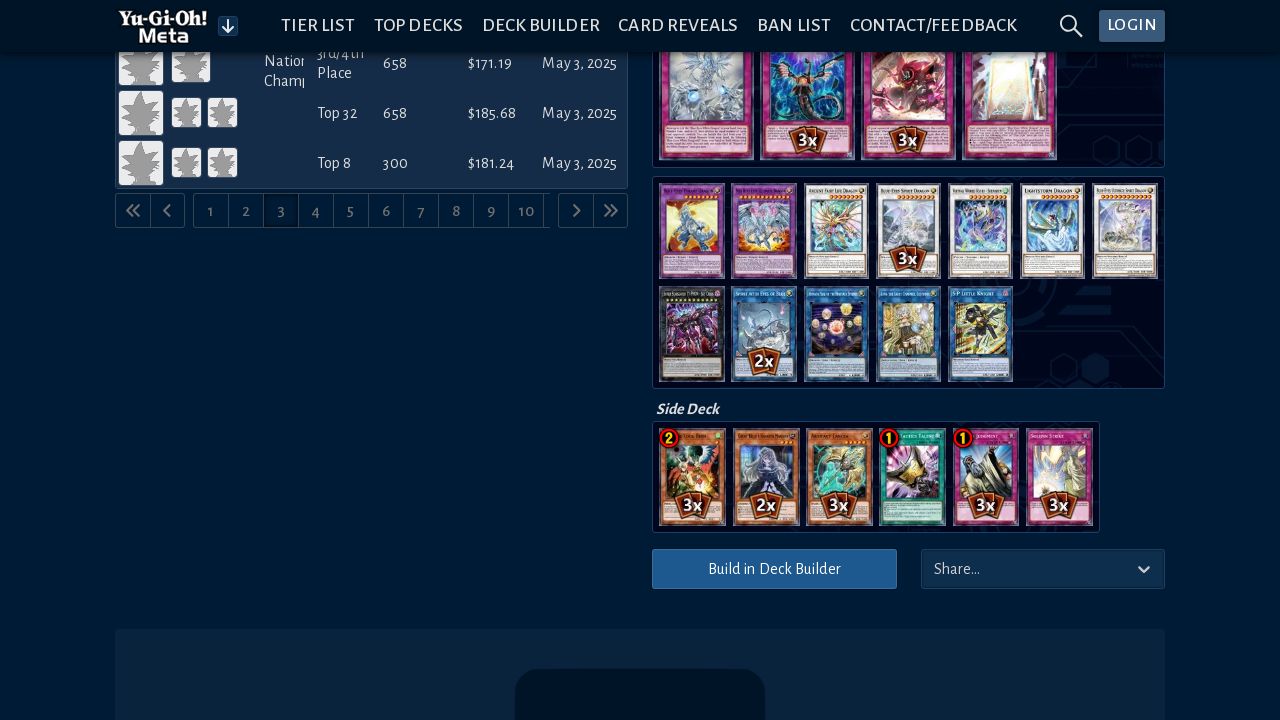

Waited for table to reload after navigating to page 3
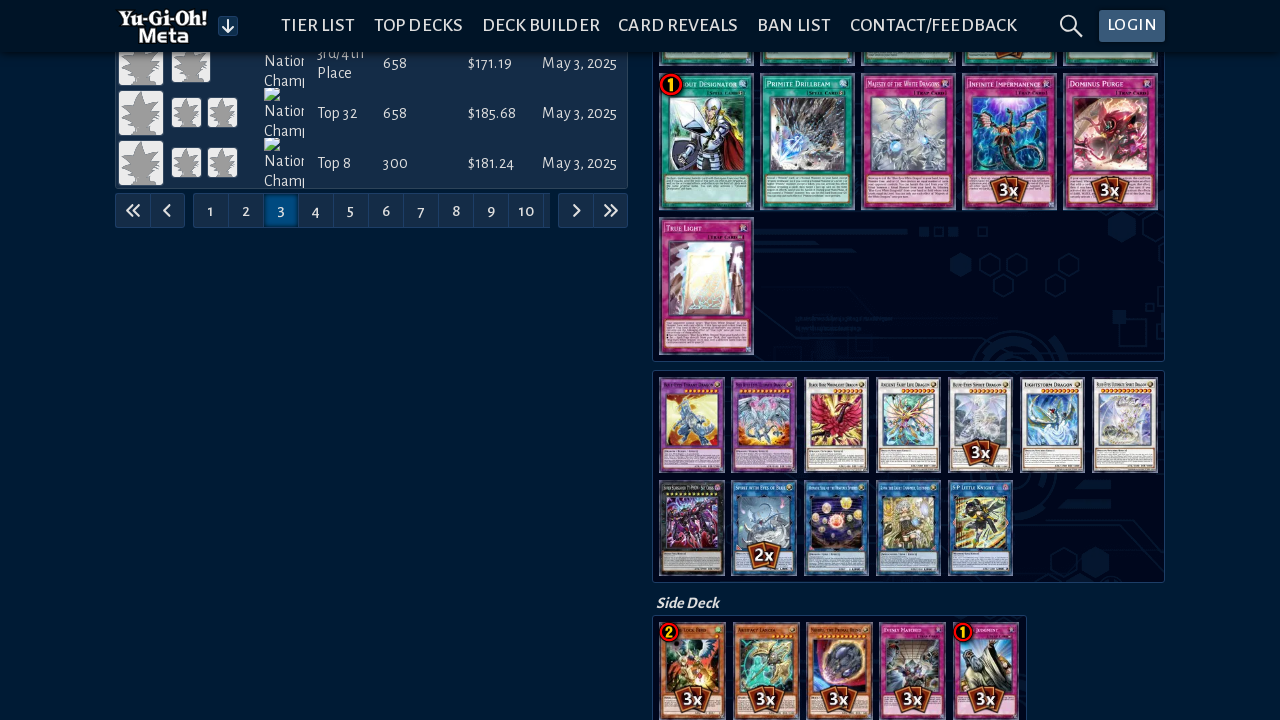

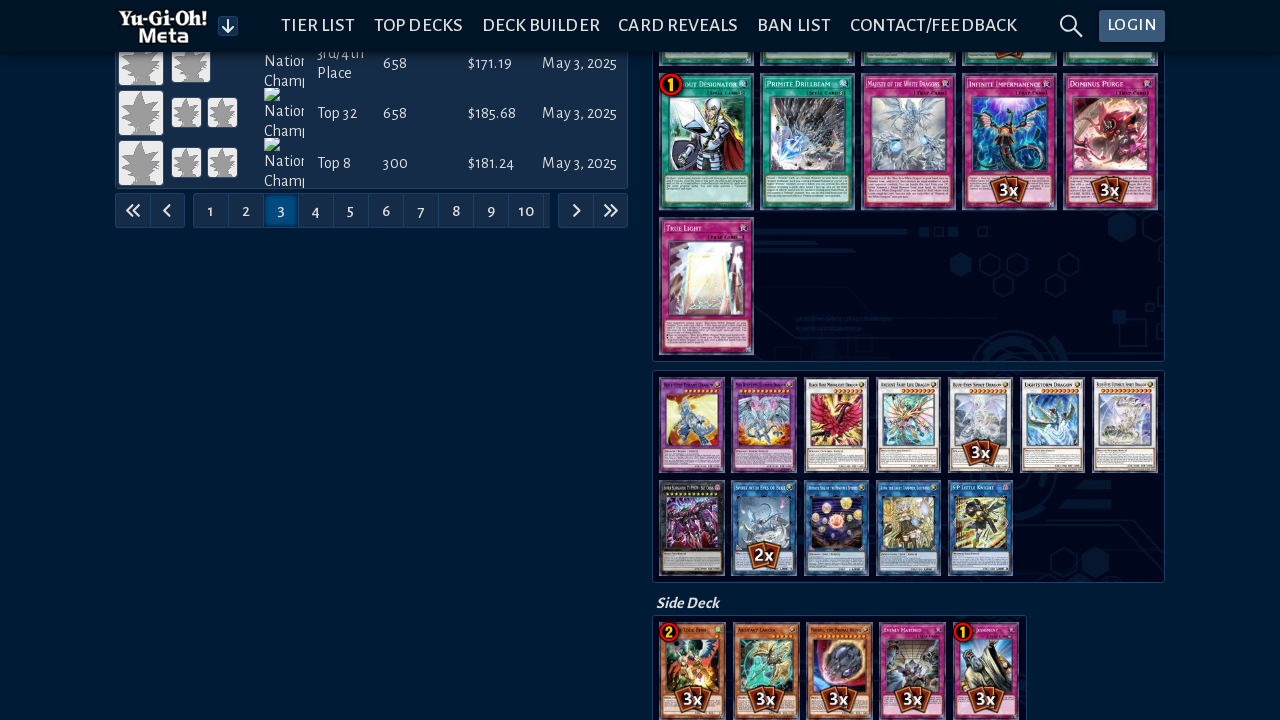